Tests toggle checkbox functionality by clicking on a card element, verifying an element's visibility, clicking a toggle checkbox, and verifying the element's visibility state changes.

Starting URL: http://v1.training-support.net/selenium

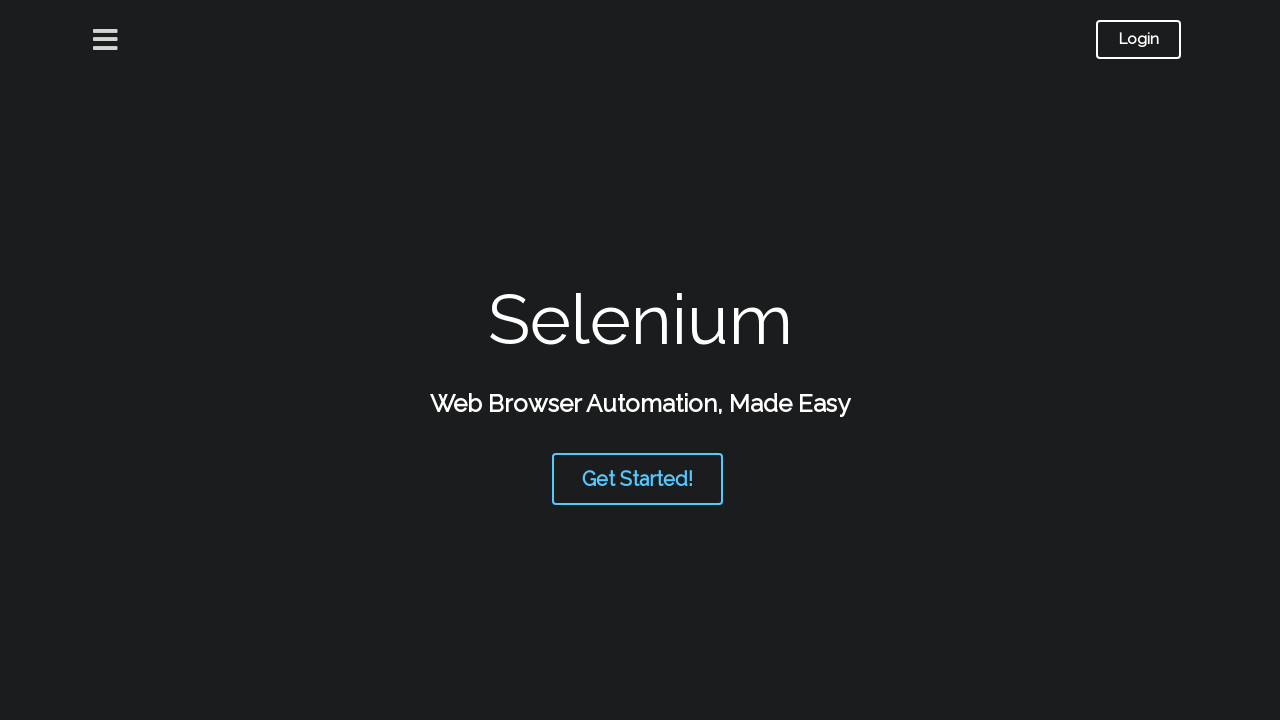

Clicked on toggle checkbox card element to navigate to toggle page at (800, 360) on xpath=/html/body/div[3]/div[3]/div/div[7]/a/div/div[1]
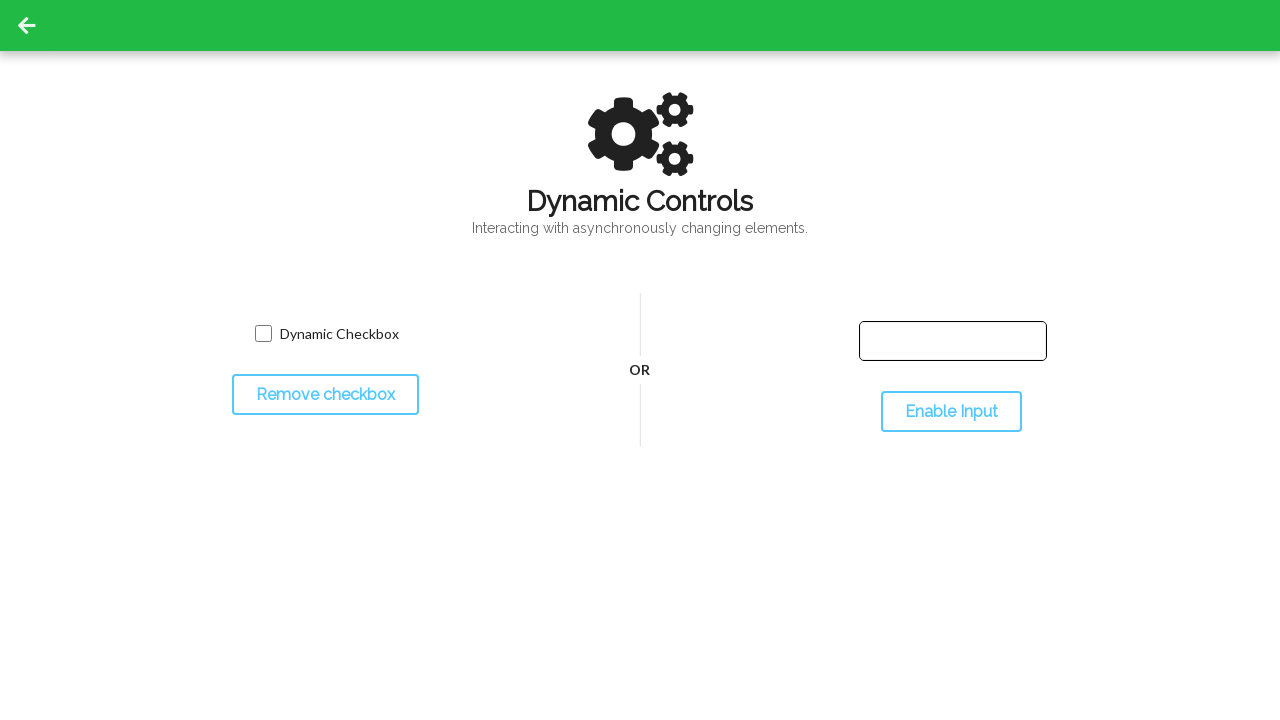

Waited for toggled element to be present in DOM
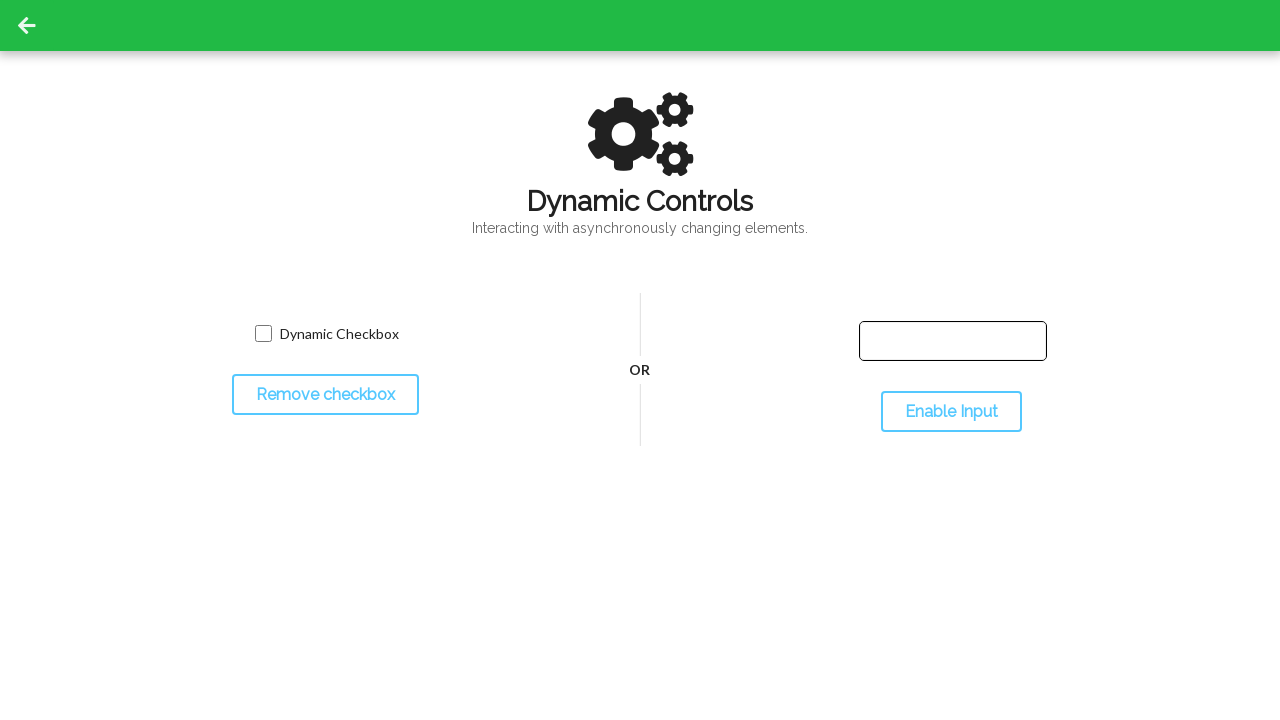

Checked initial visibility state of toggled element: True
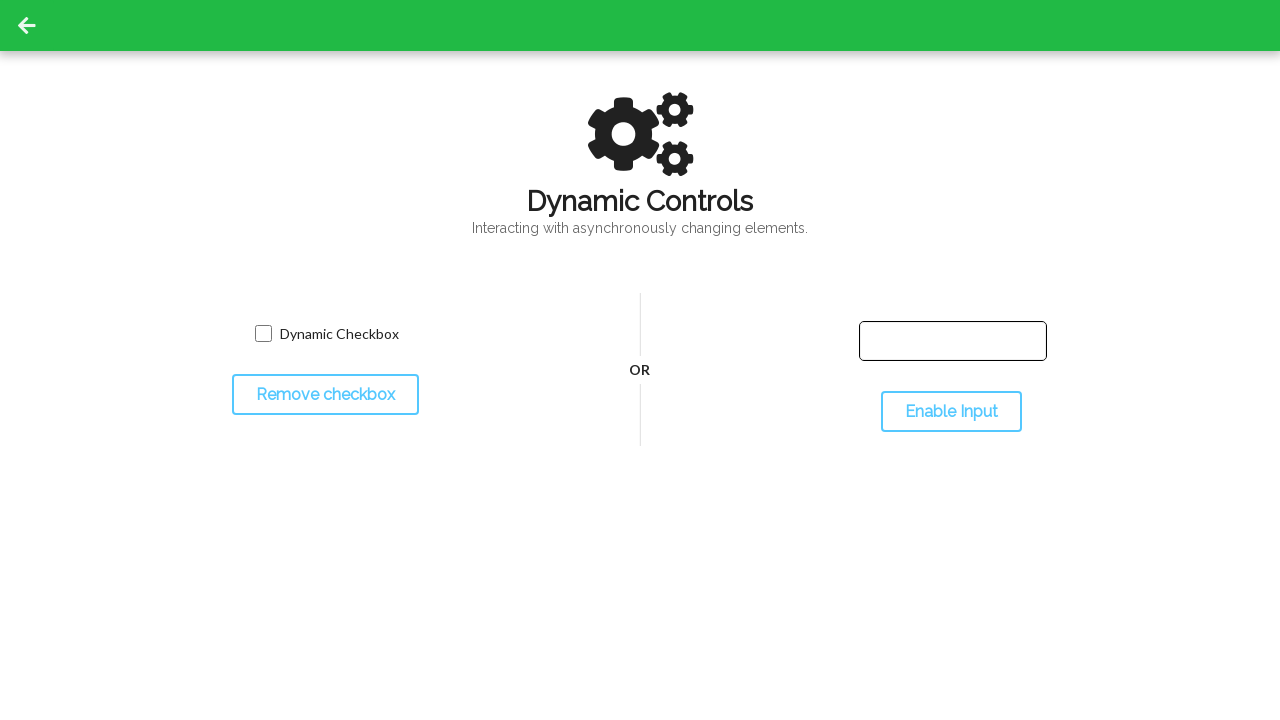

Clicked toggle checkbox to change visibility state at (325, 395) on #toggleCheckbox
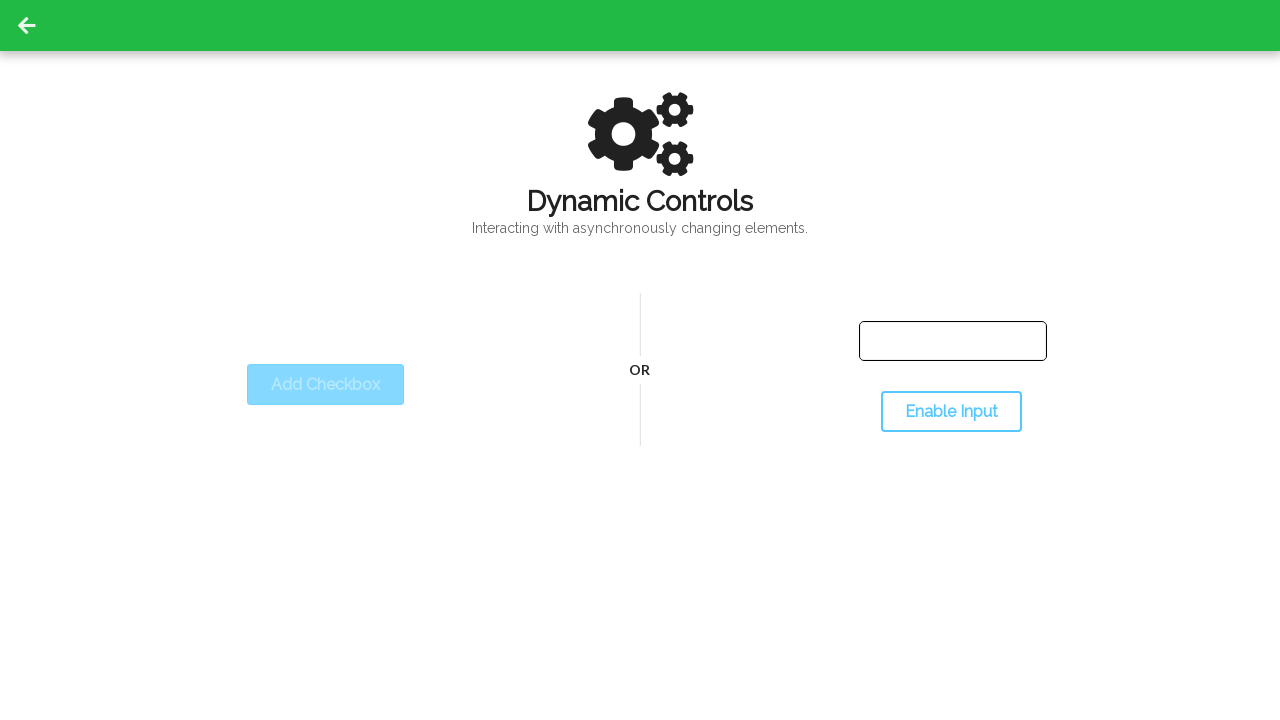

Waited 500ms for toggle effect to complete
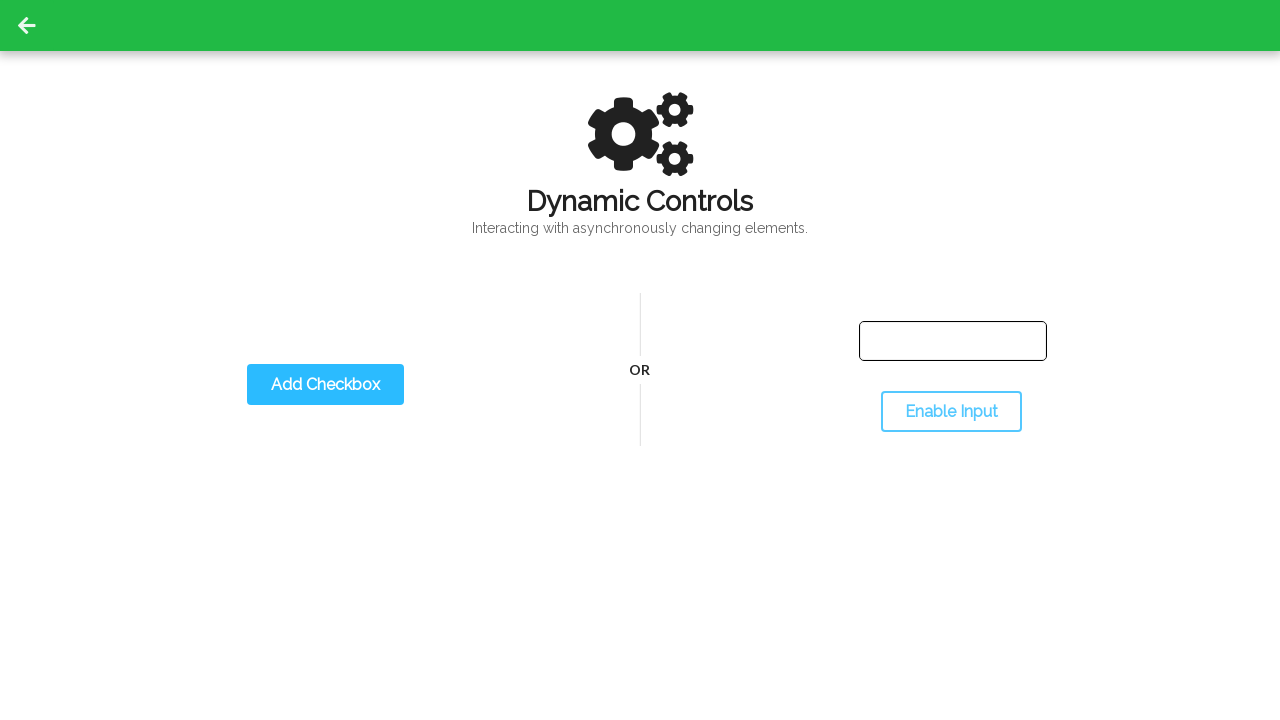

Verified toggled element visibility changed from True to False
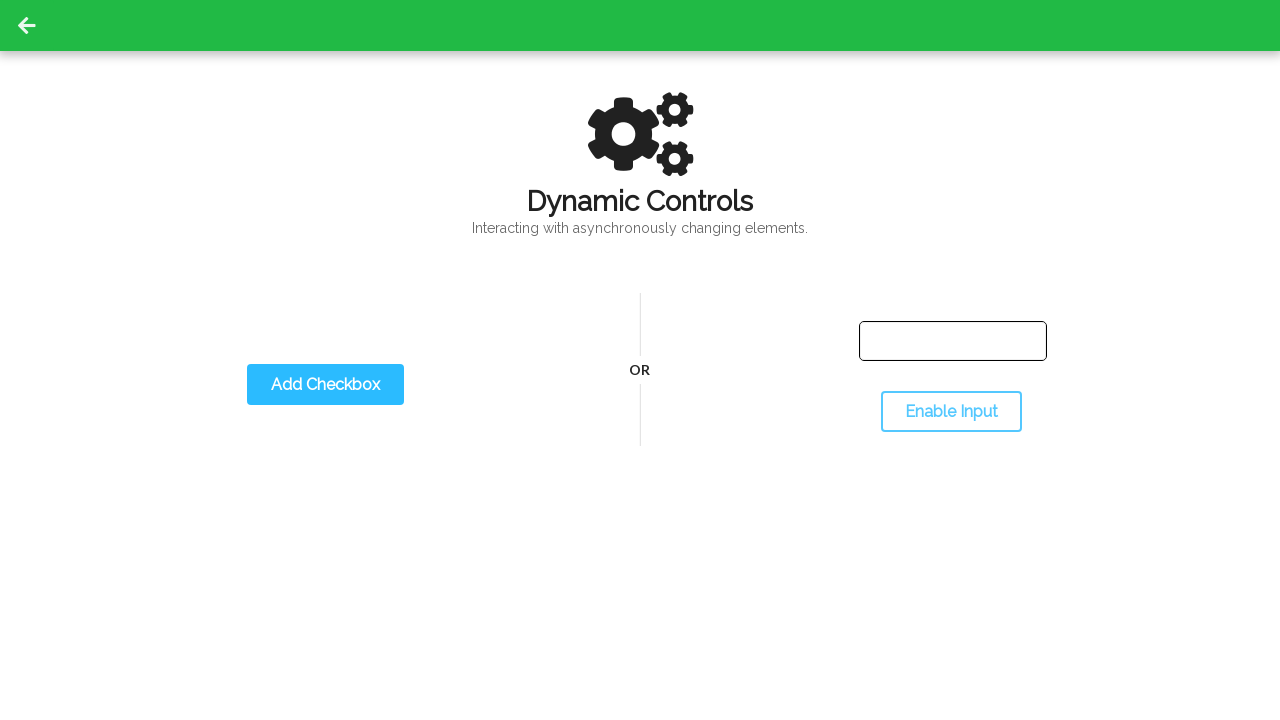

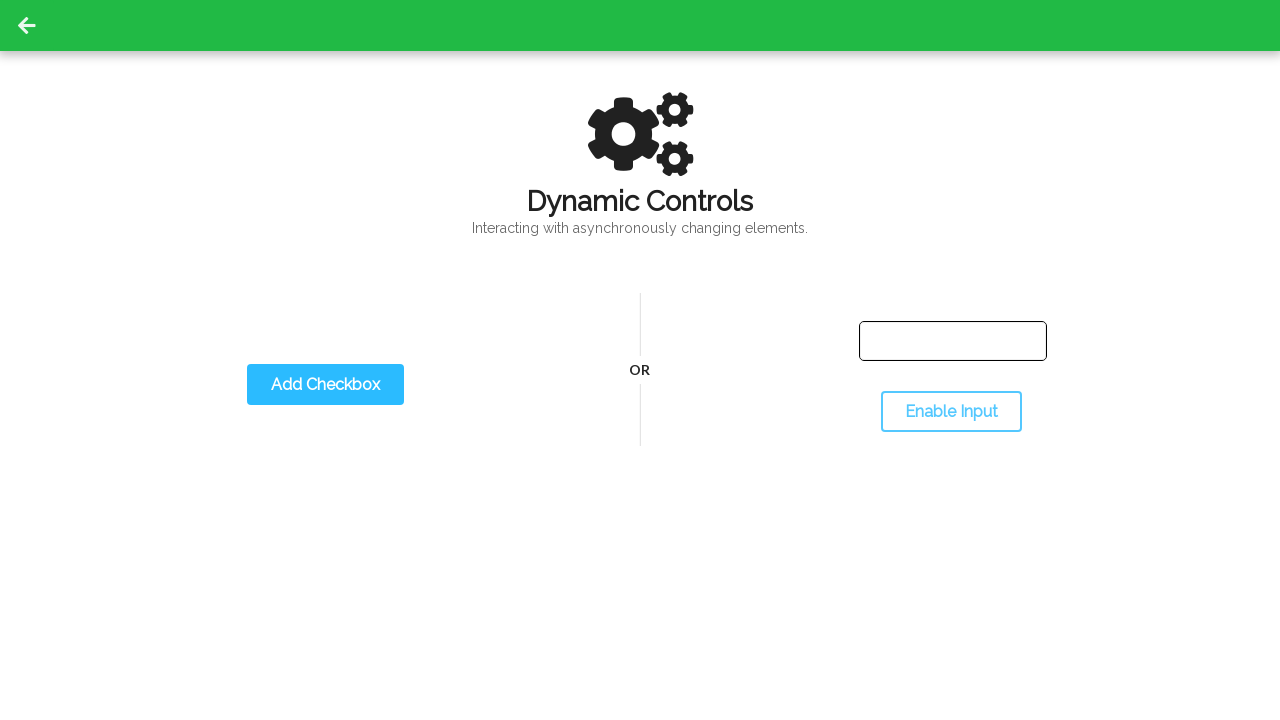